Tests dynamic control elements by clicking Remove button to make checkbox disappear, verifying "It's gone!" message, then clicking Add button and verifying "It's back!" message

Starting URL: https://the-internet.herokuapp.com/dynamic_controls

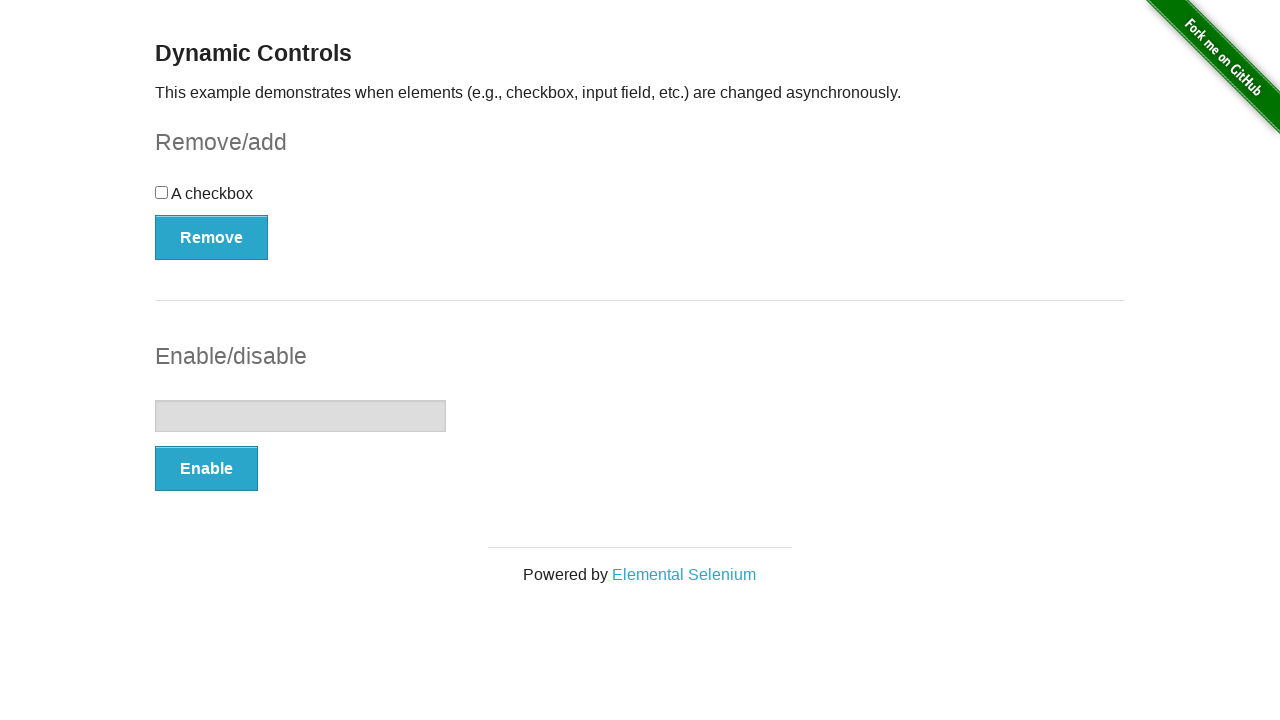

Navigated to dynamic controls page
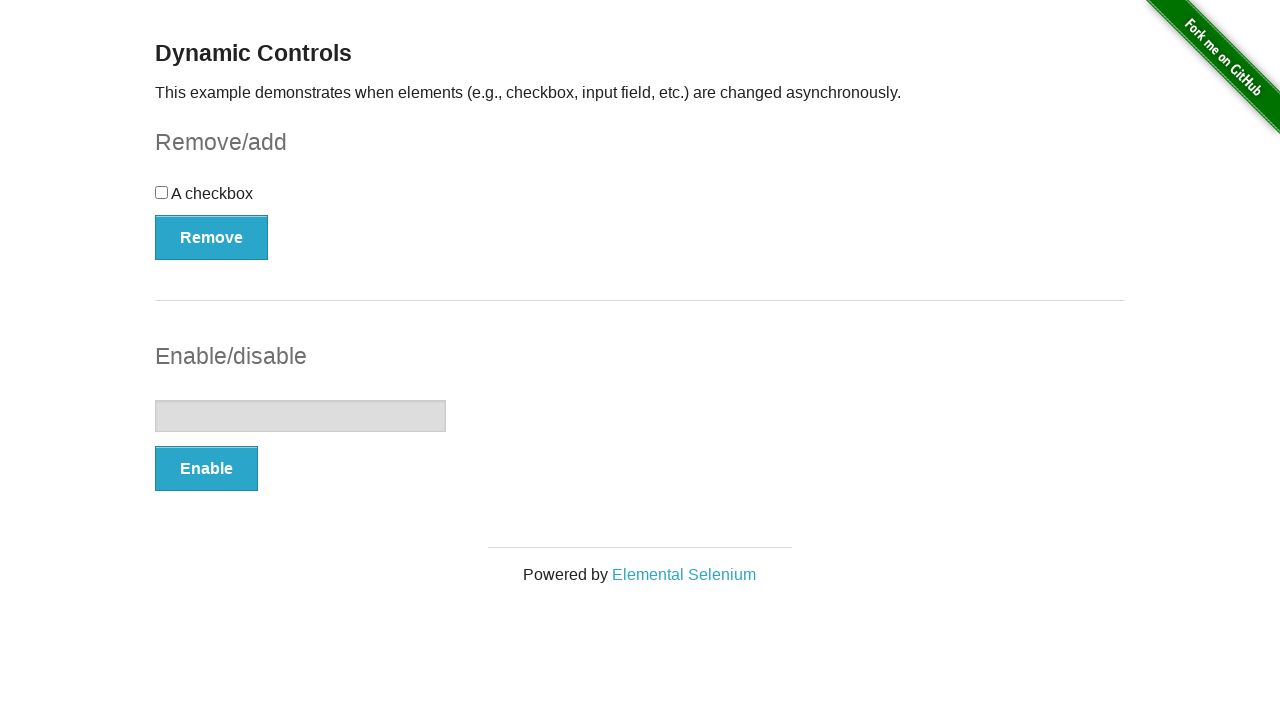

Clicked Remove button to make checkbox disappear at (212, 237) on xpath=//*[@onclick='swapCheckbox()']
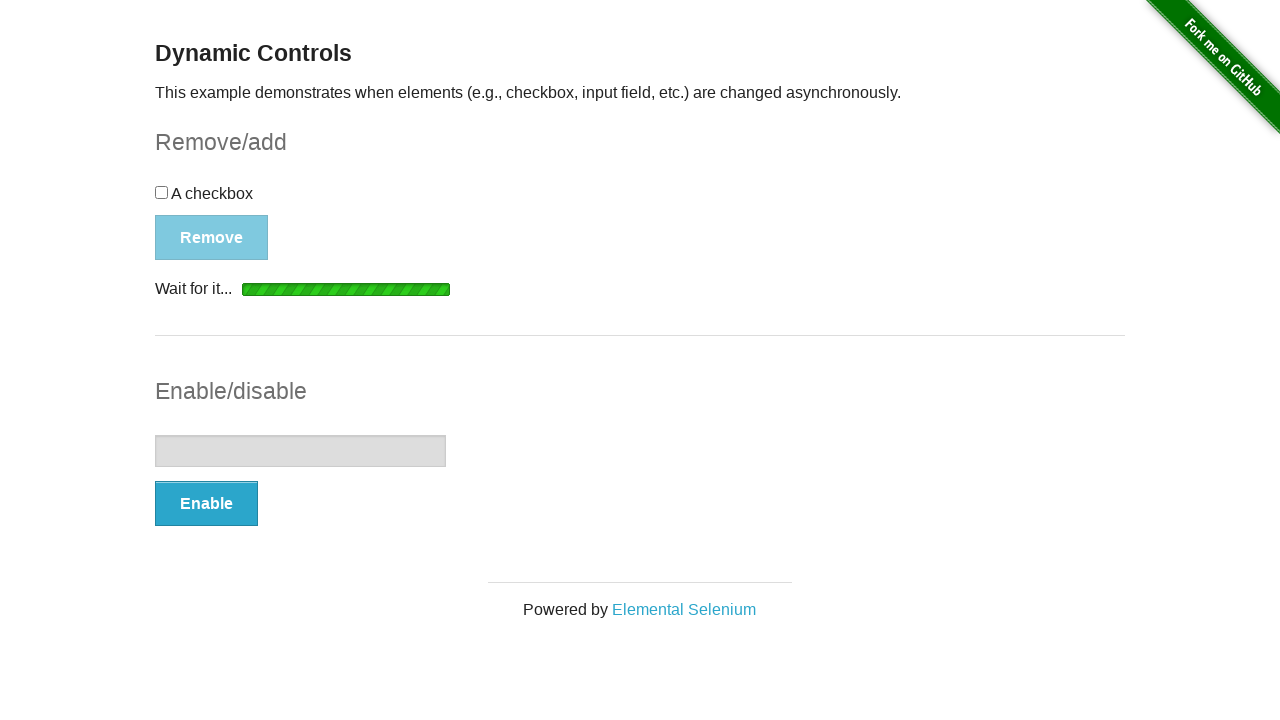

Verified 'It's gone!' message appeared after removing checkbox
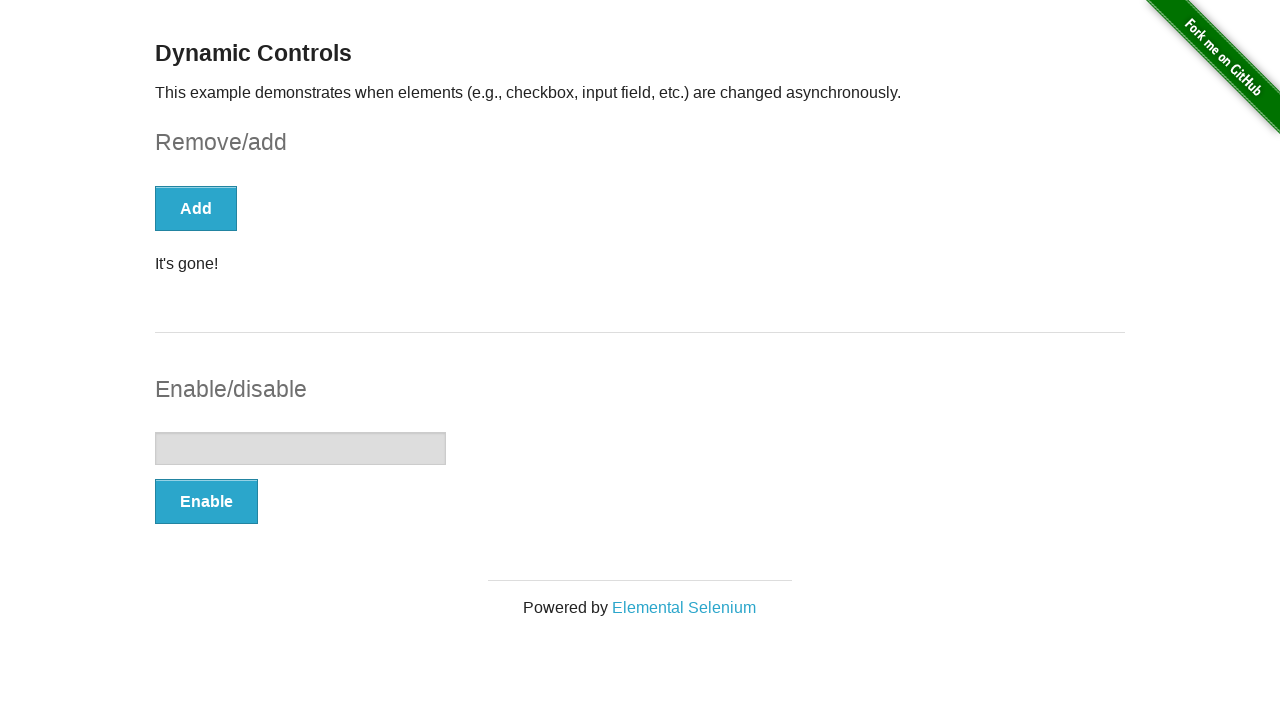

Clicked Add button to restore checkbox at (196, 208) on xpath=//*[@onclick='swapCheckbox()']
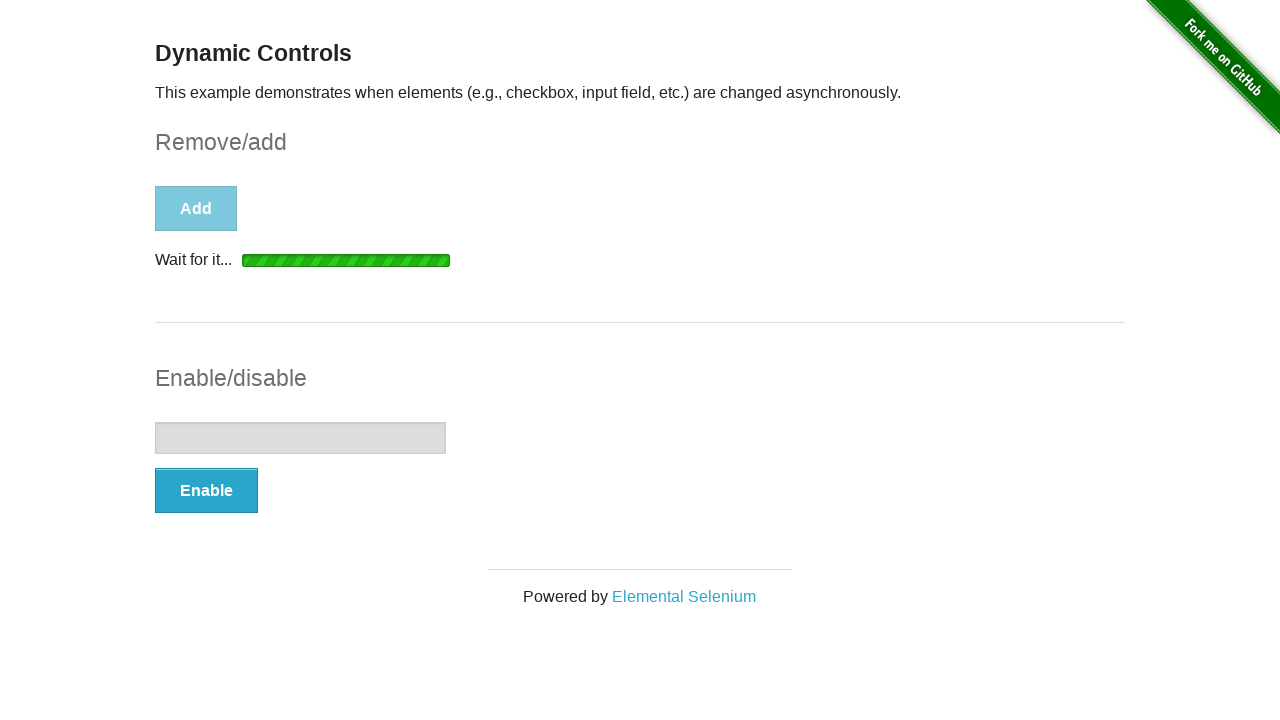

Verified 'It's back!' message appeared after adding checkbox back
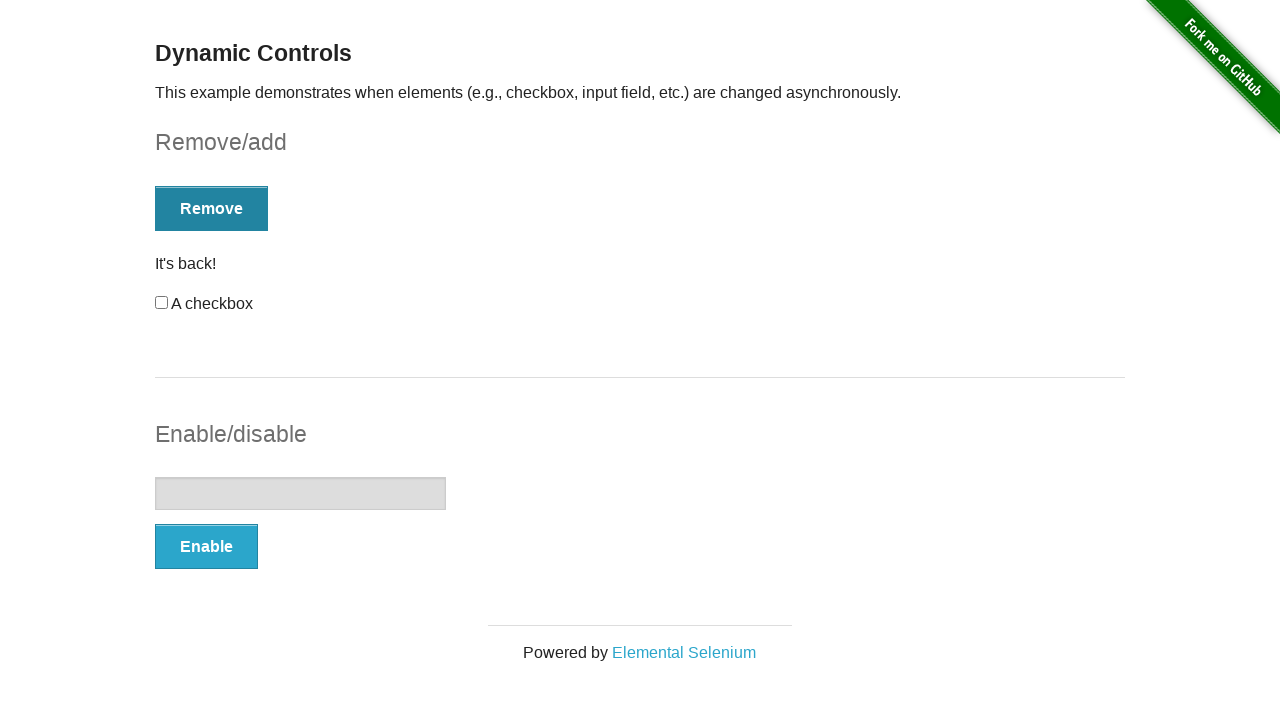

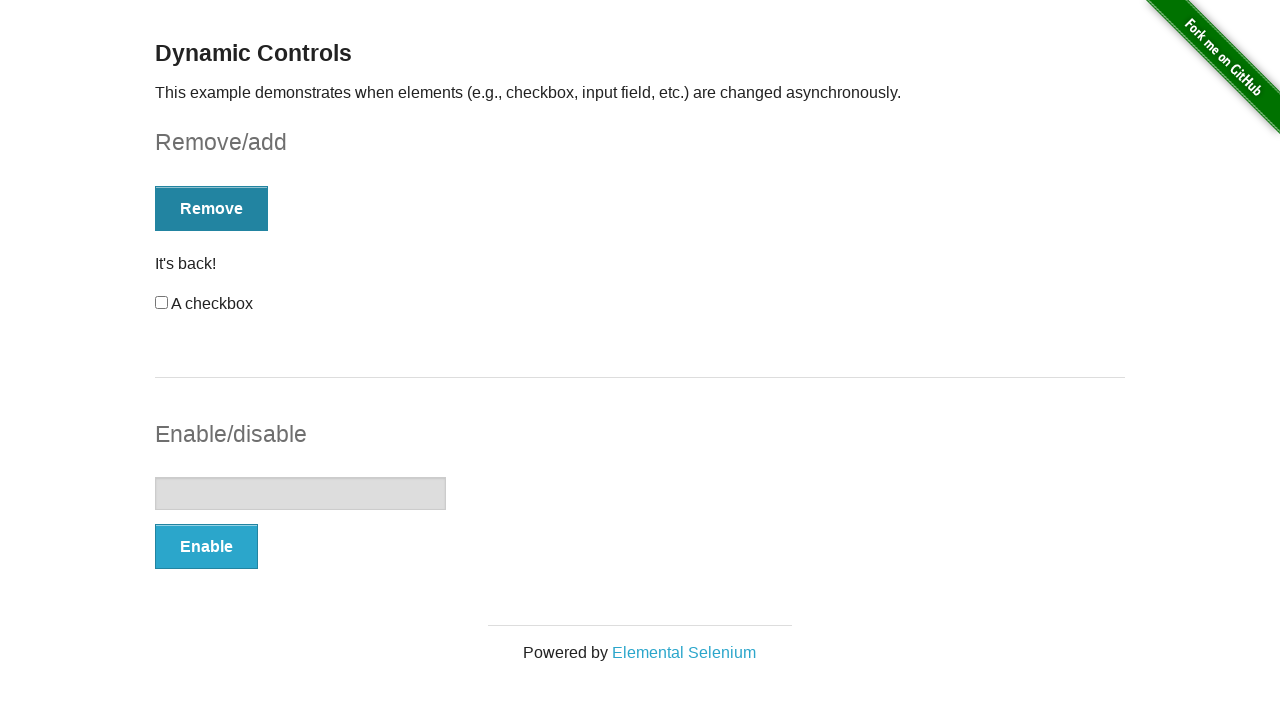